Tests login form error handling by submitting invalid credentials and verifying error message appears

Starting URL: https://the-internet.herokuapp.com/login

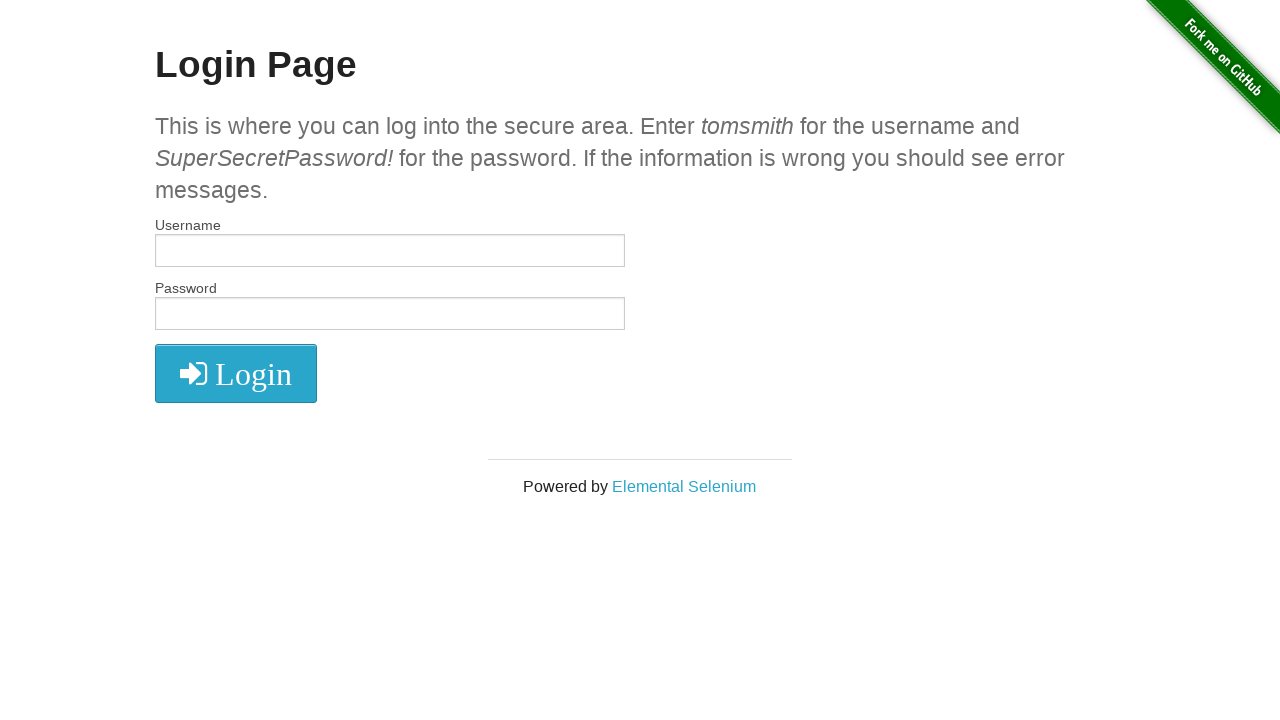

Filled username field with 'invalid' on #username
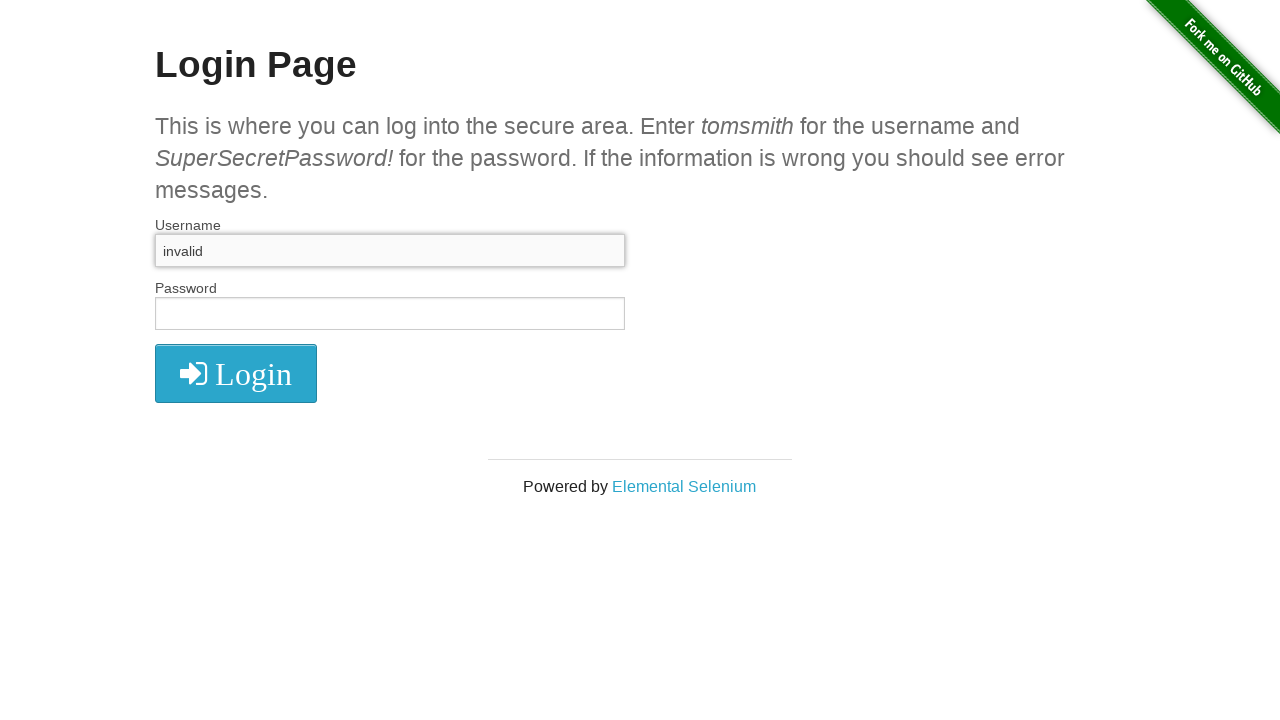

Filled password field with 'wrongpassword' on #password
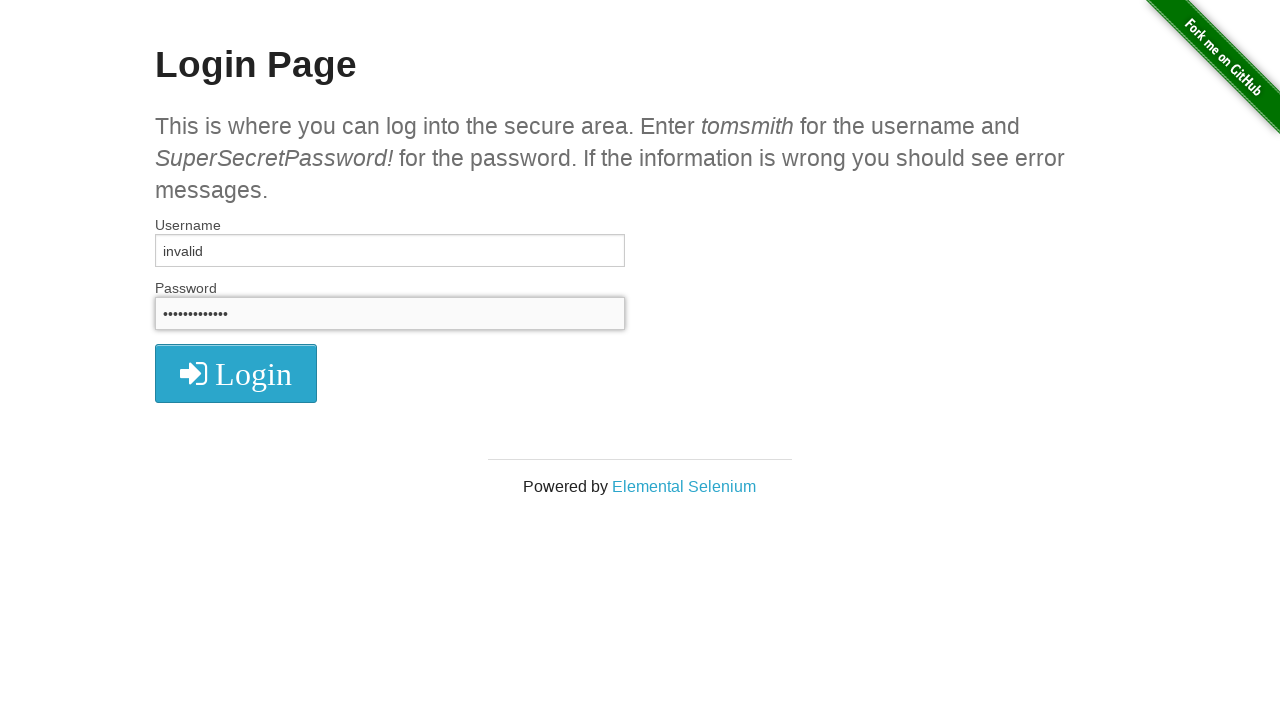

Clicked submit button to attempt login at (236, 373) on button[type='submit']
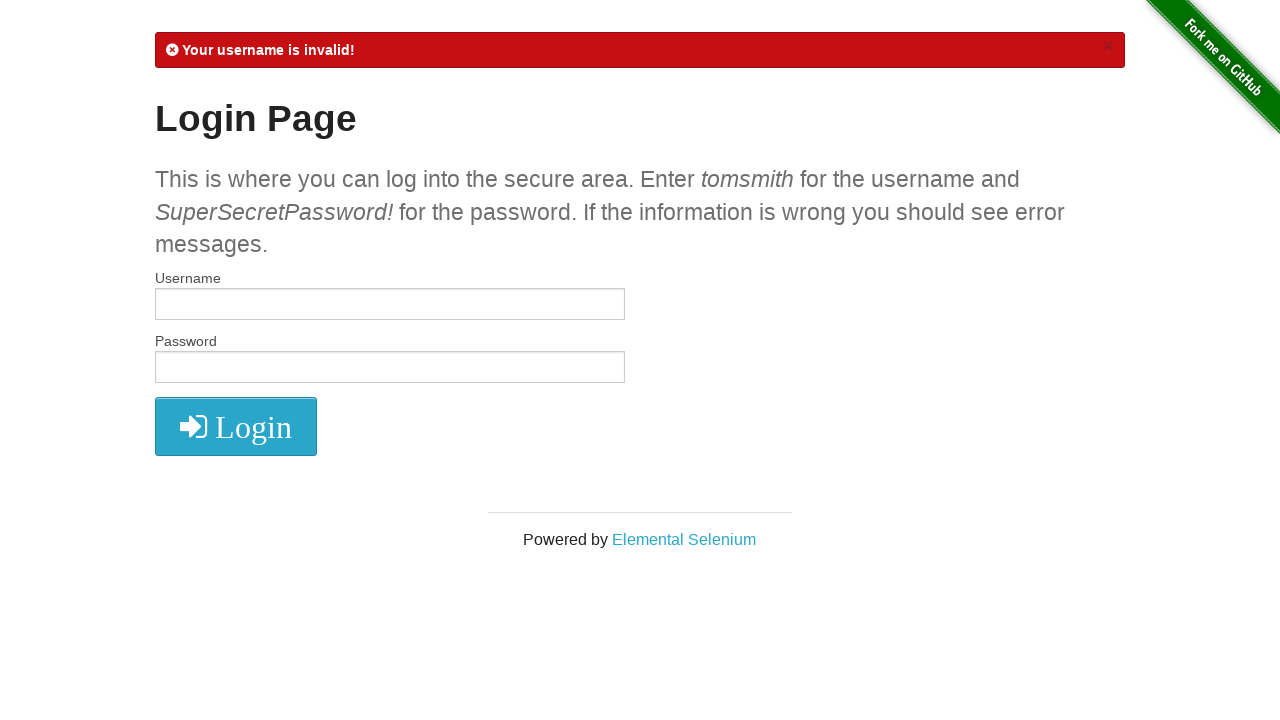

Error message appeared on page
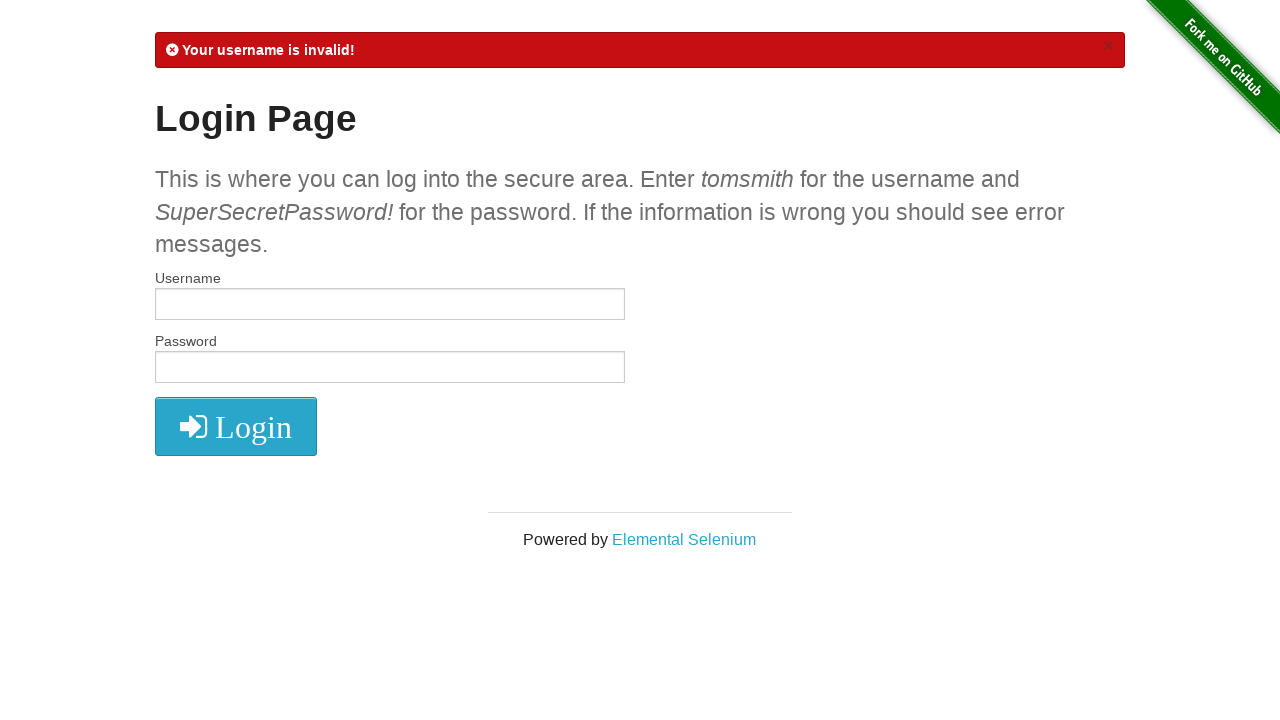

Retrieved error message text content
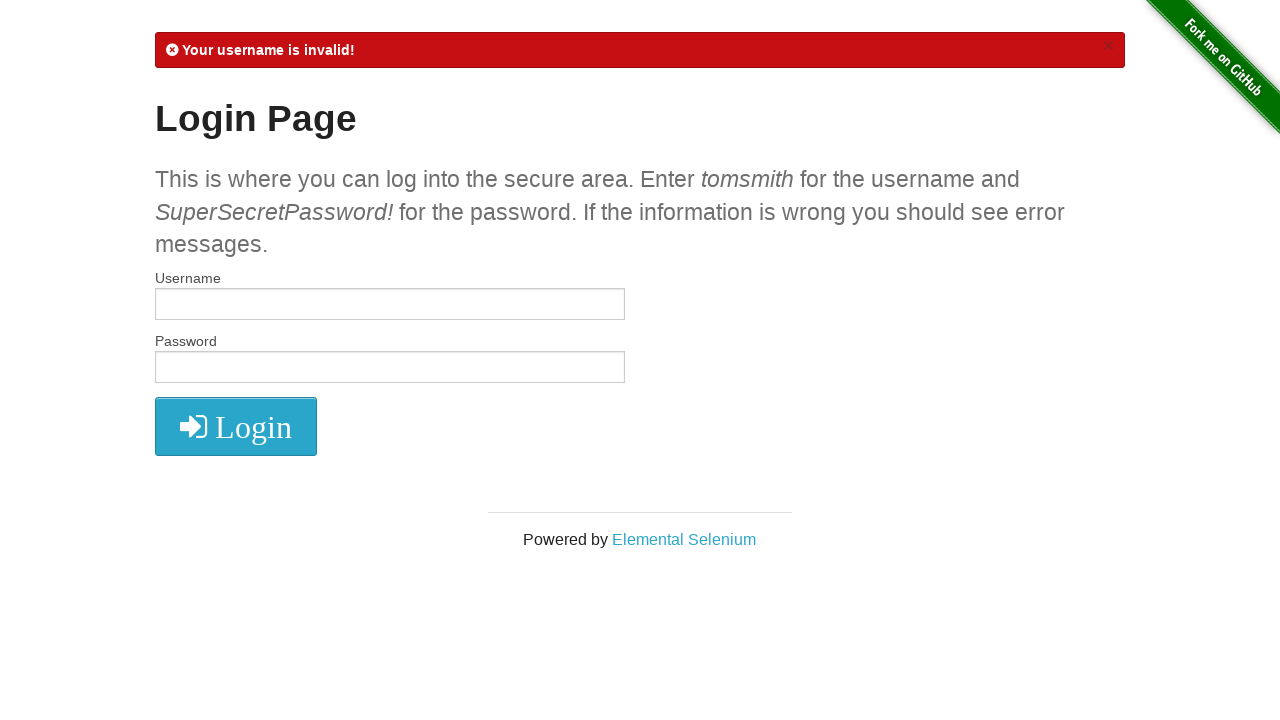

Verified error message contains 'Your username is invalid!'
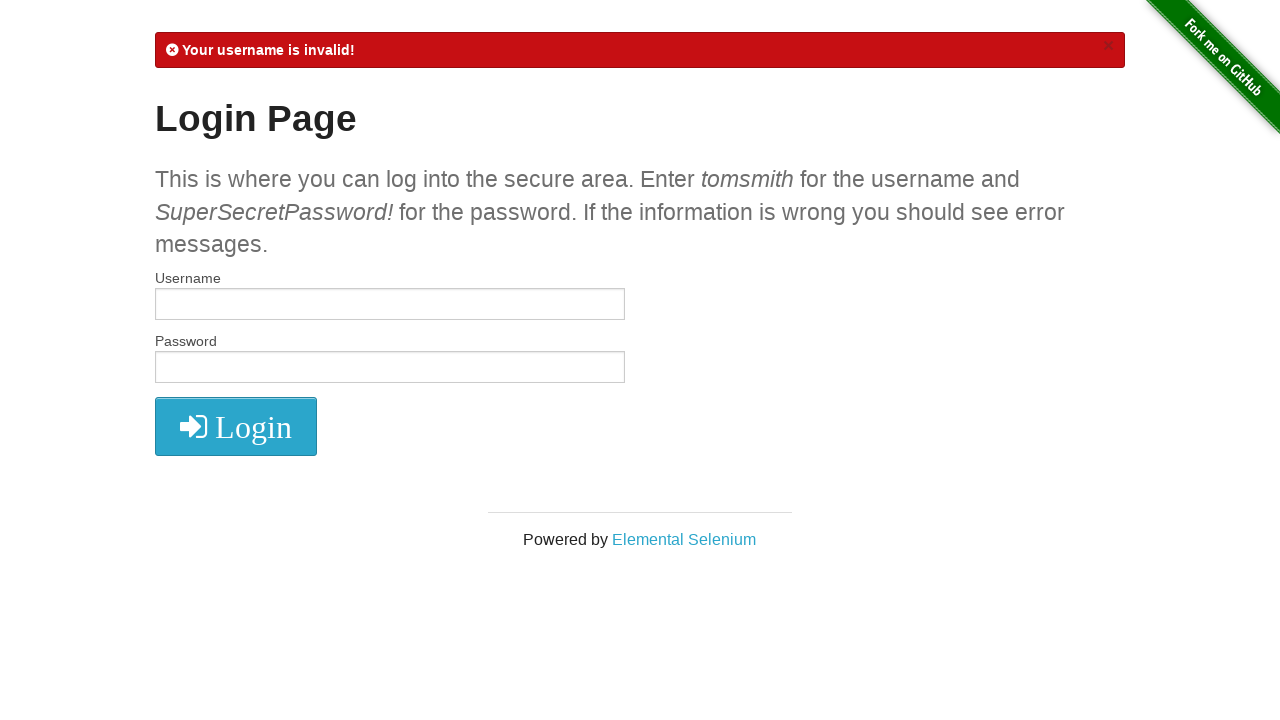

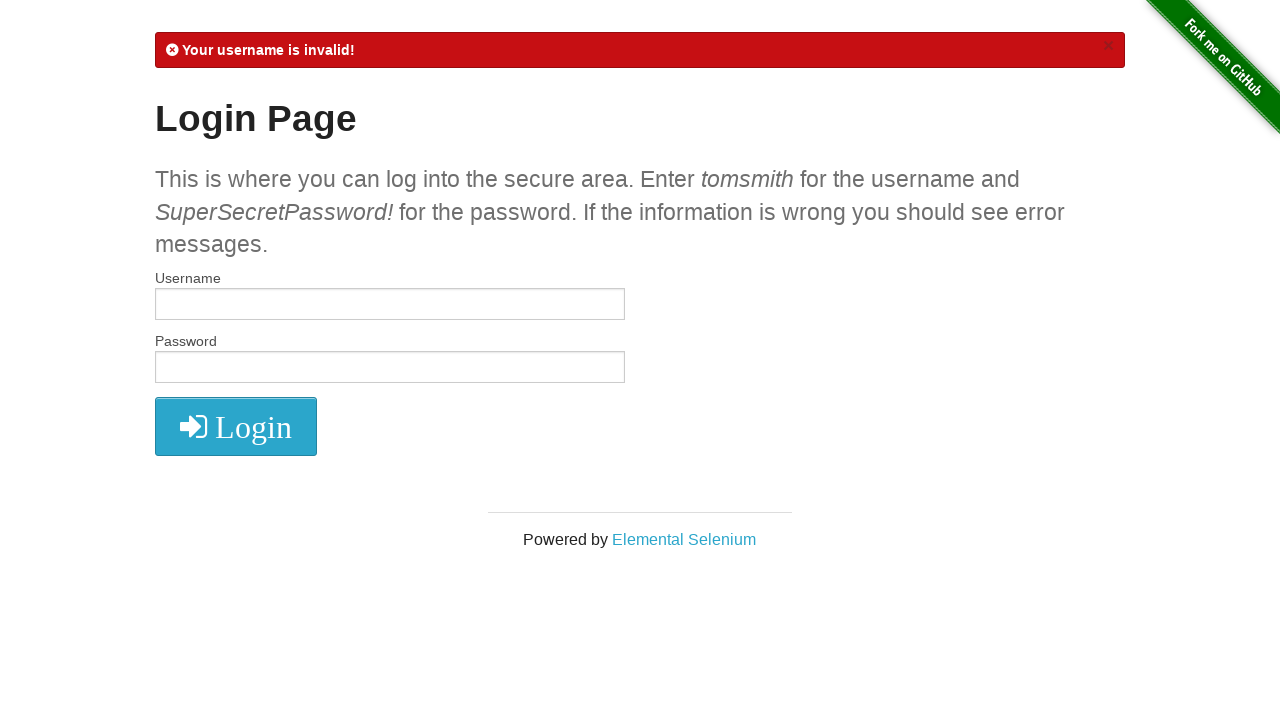